Tests adding an element on the Herokuapp add/remove elements page and verifies the element is displayed

Starting URL: https://the-internet.herokuapp.com/

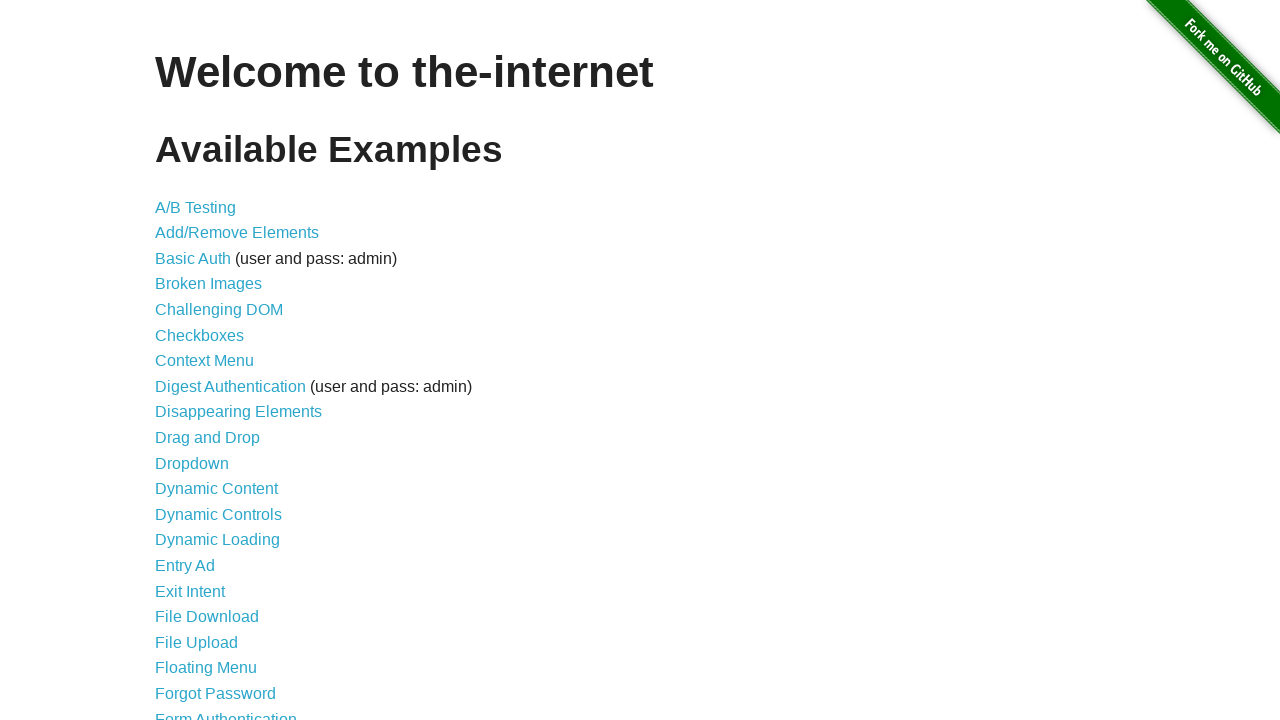

Clicked on add/remove elements link at (237, 233) on xpath=//a[@href='/add_remove_elements/']
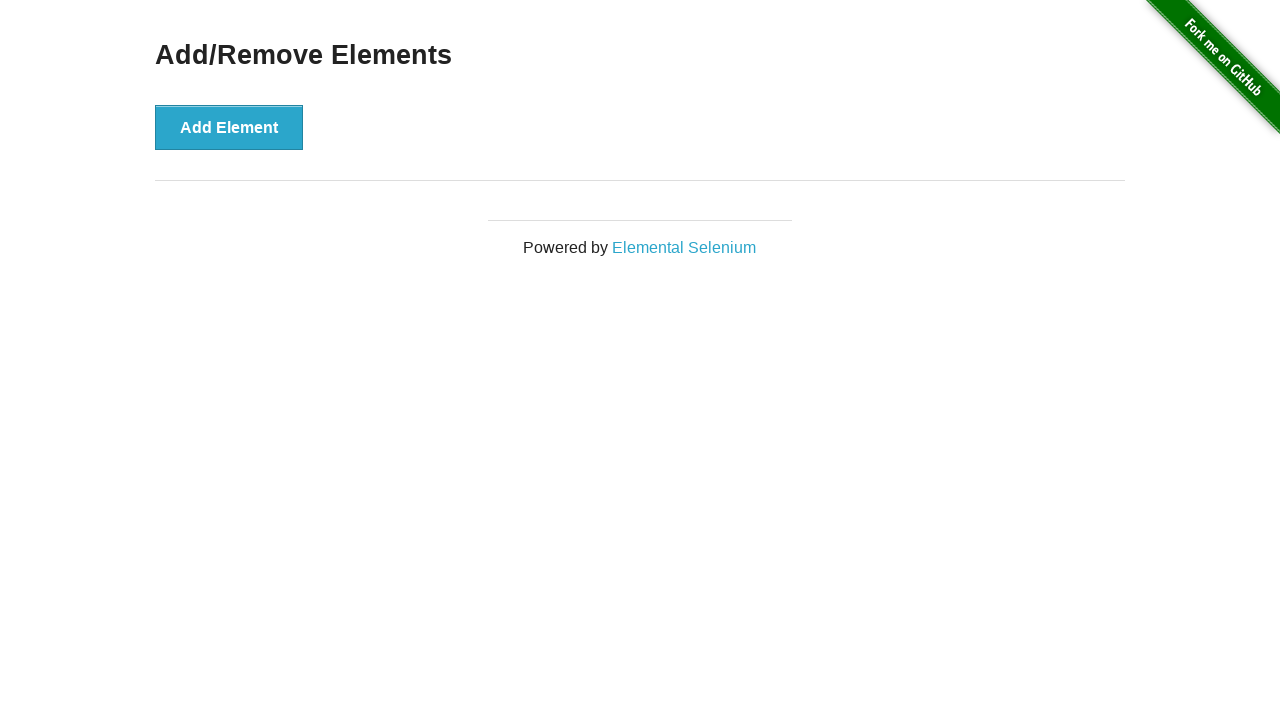

Clicked add element button at (229, 127) on xpath=//button[@onclick='addElement()']
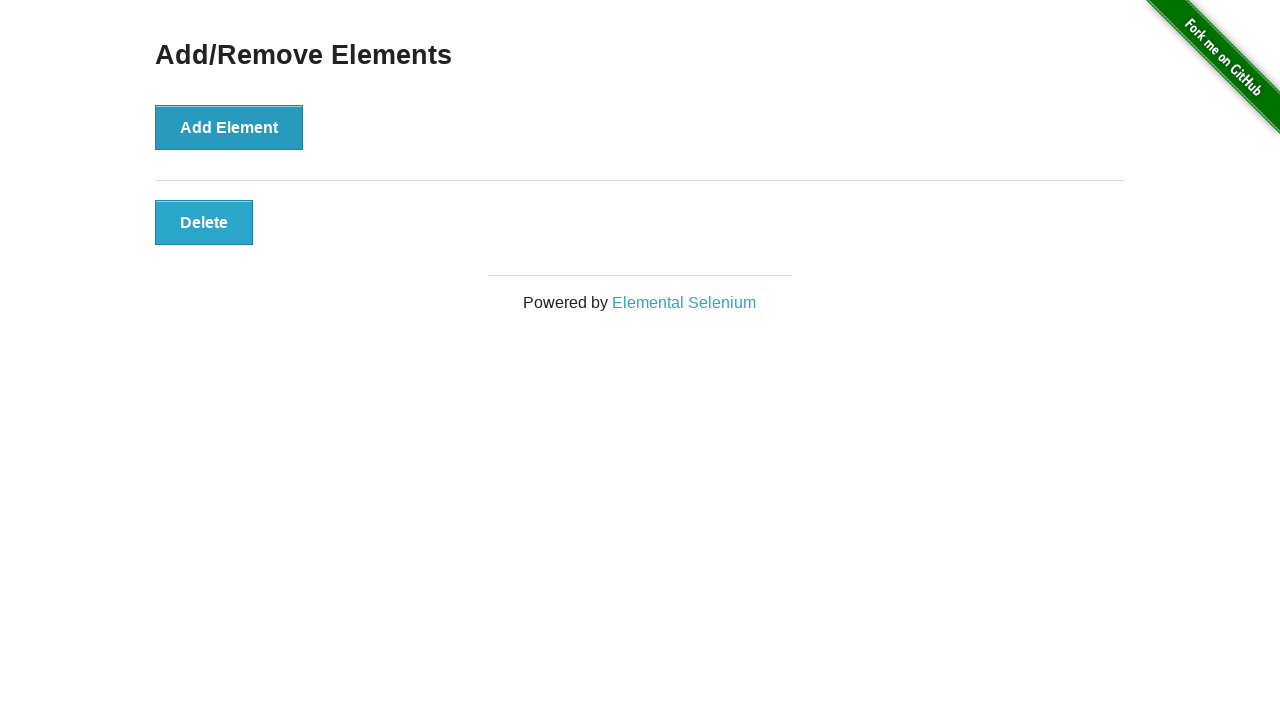

Verified the added element is displayed
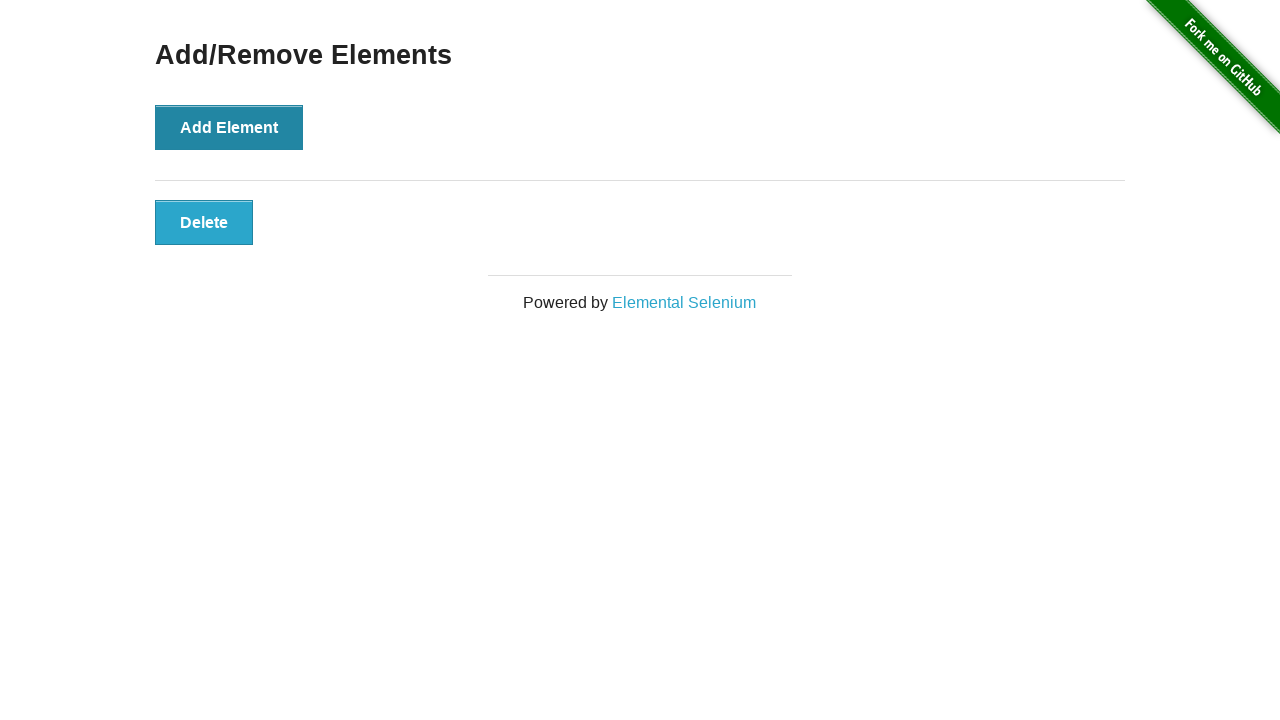

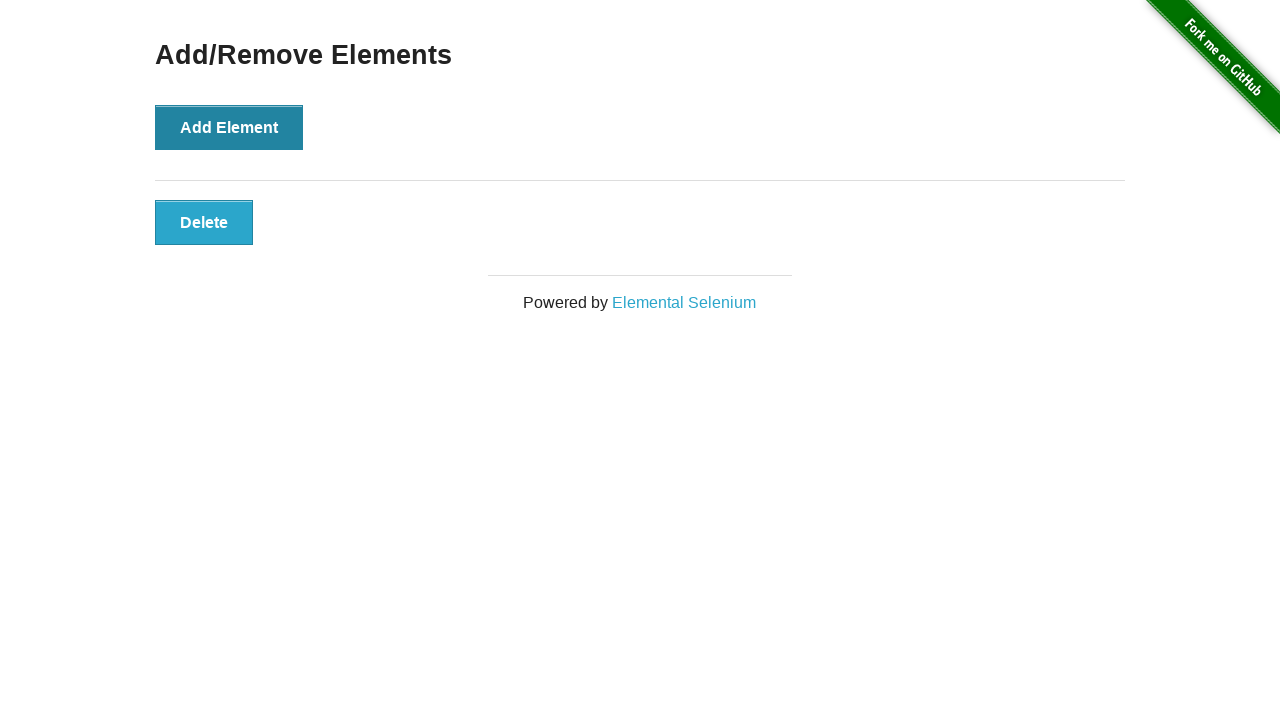